Tests hidden layer functionality by clicking a button and verifying that another button becomes visible

Starting URL: http://uitestingplayground.com/hiddenlayers

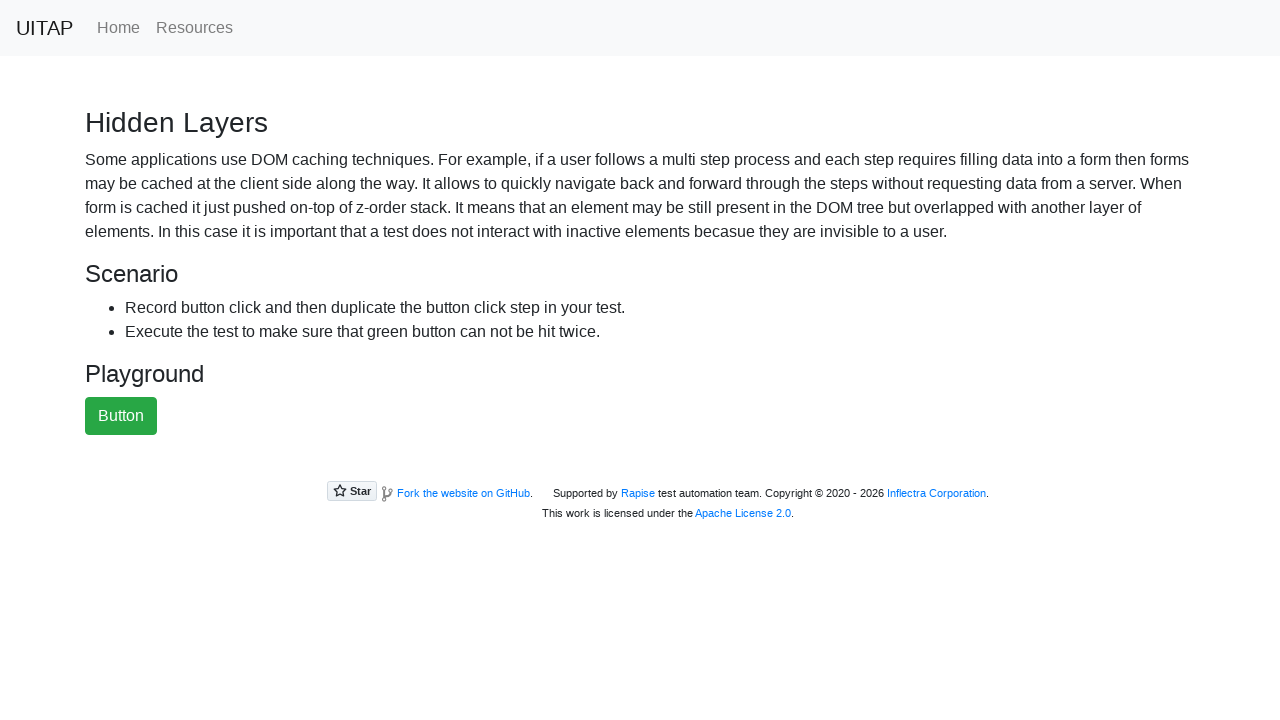

Clicked the green success button to trigger hidden layer at (121, 416) on .btn.btn-success
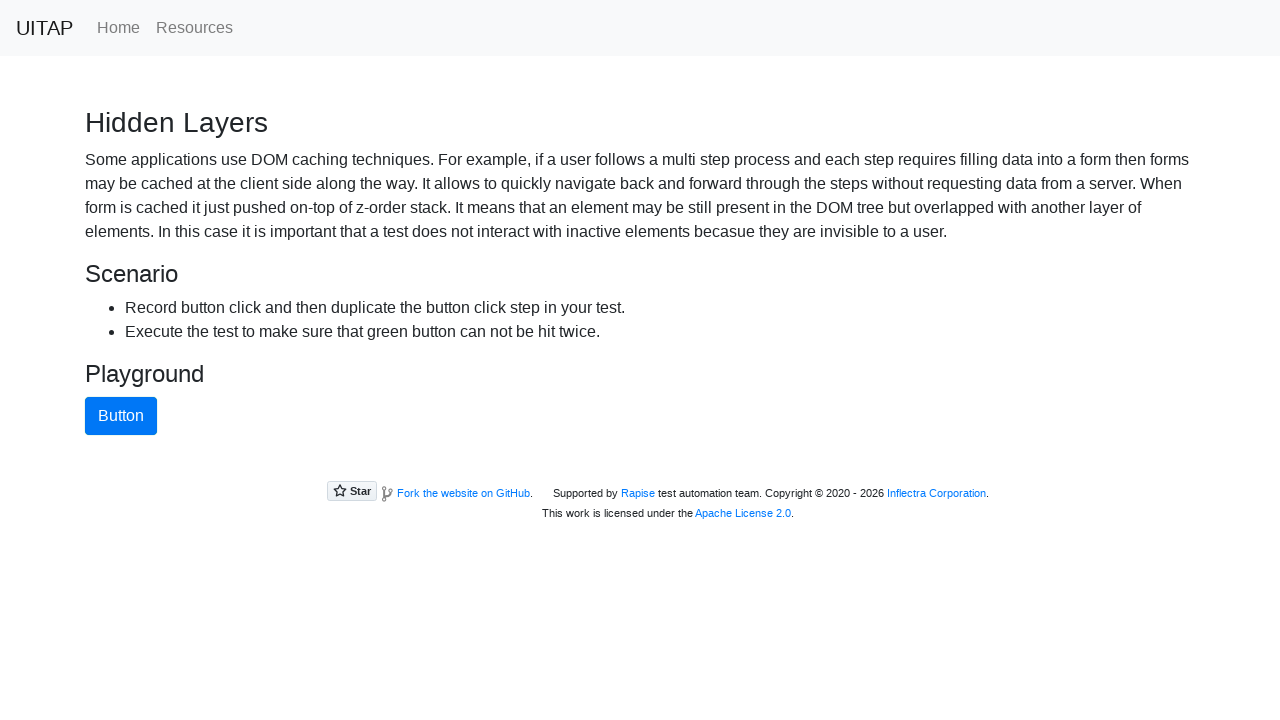

Verified that the primary button became visible
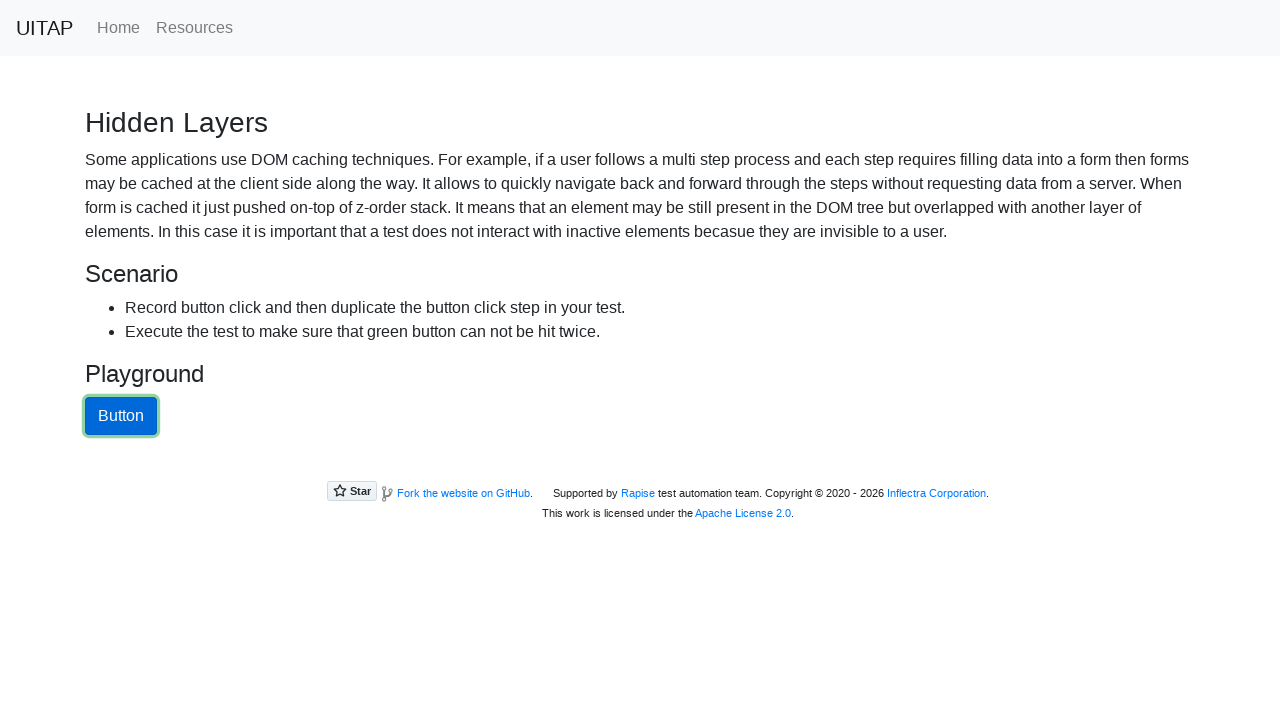

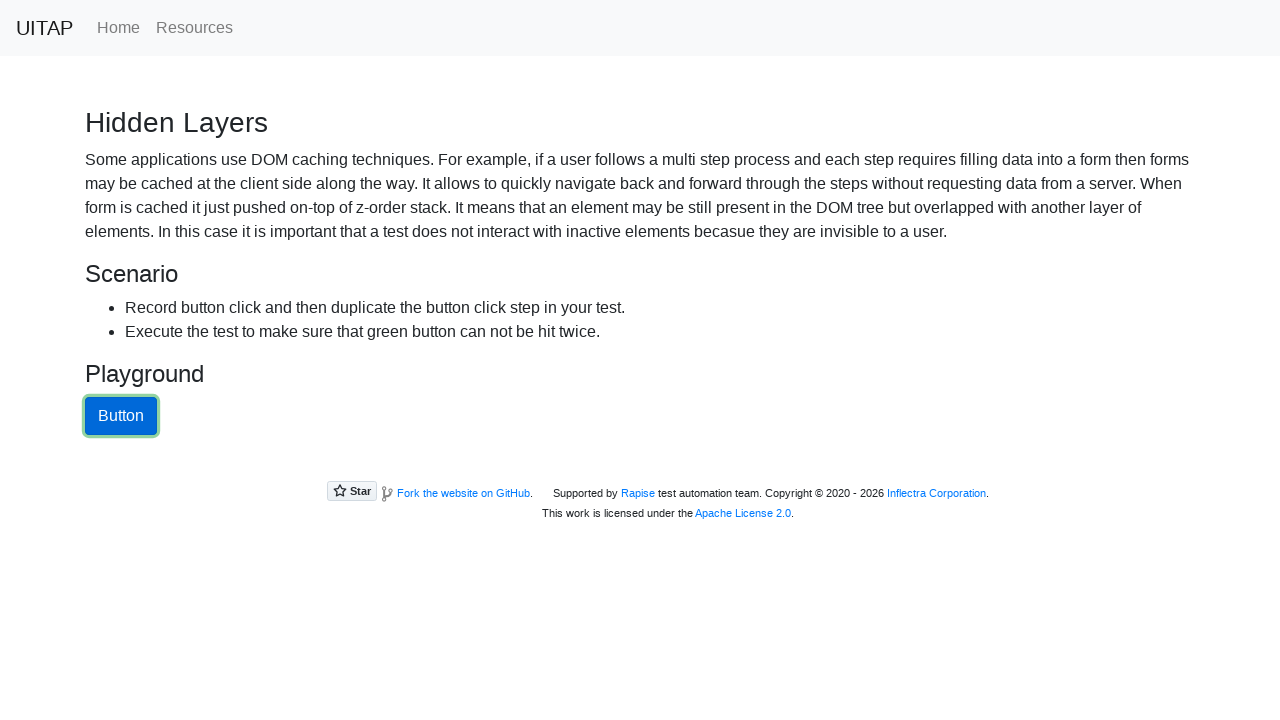